Tests dynamic visibility controls by toggling a checkbox element's visibility on the page

Starting URL: https://v1.training-support.net/selenium/dynamic-controls

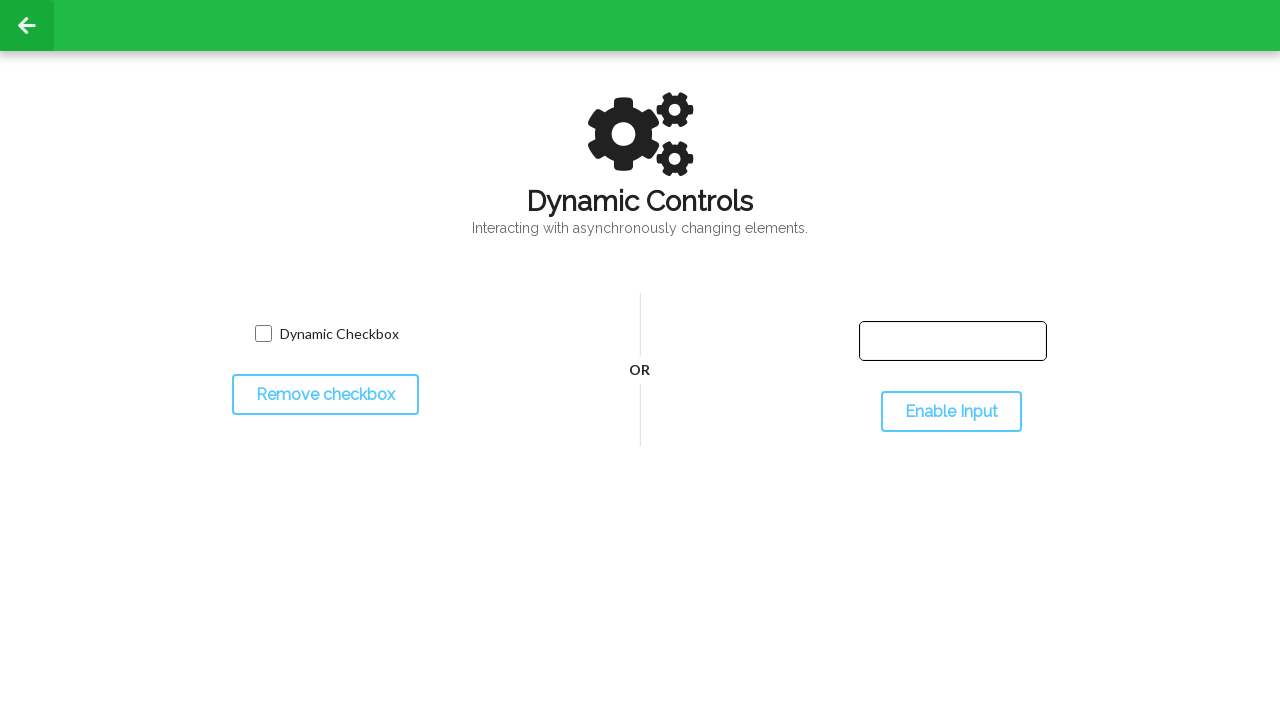

Located checkbox element with name 'toggled'
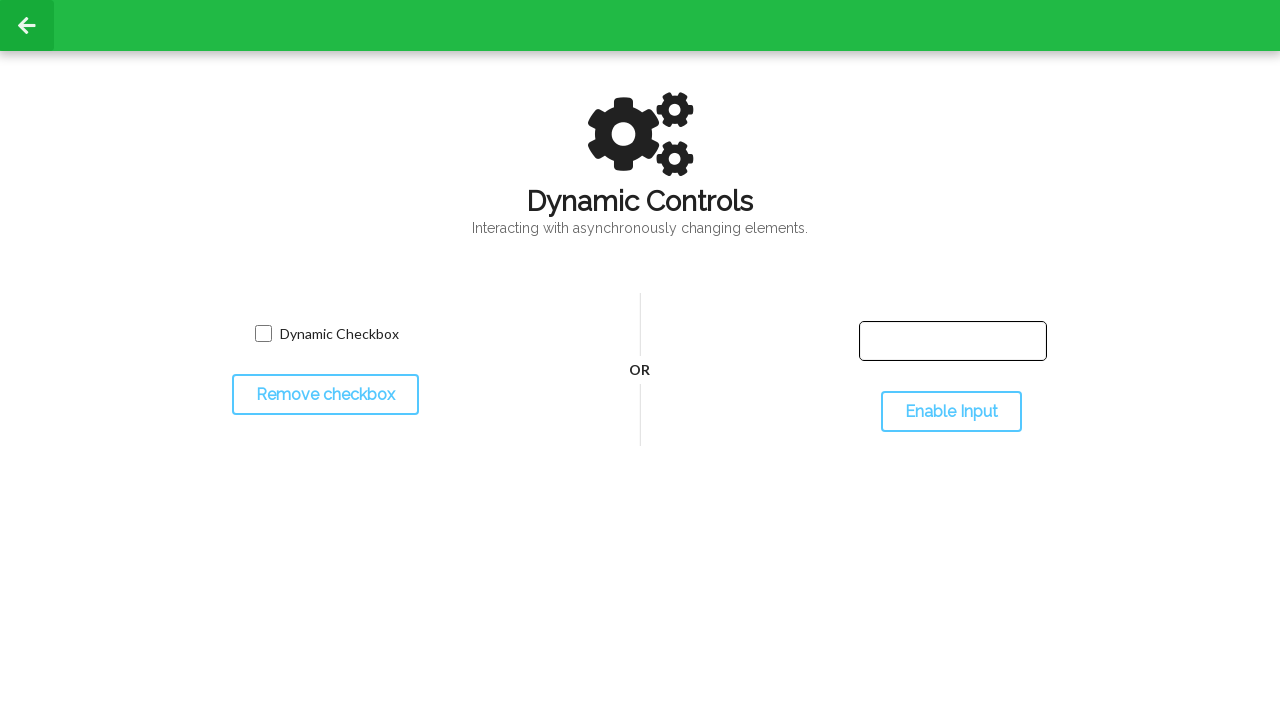

Located toggle button element with id 'toggleCheckbox'
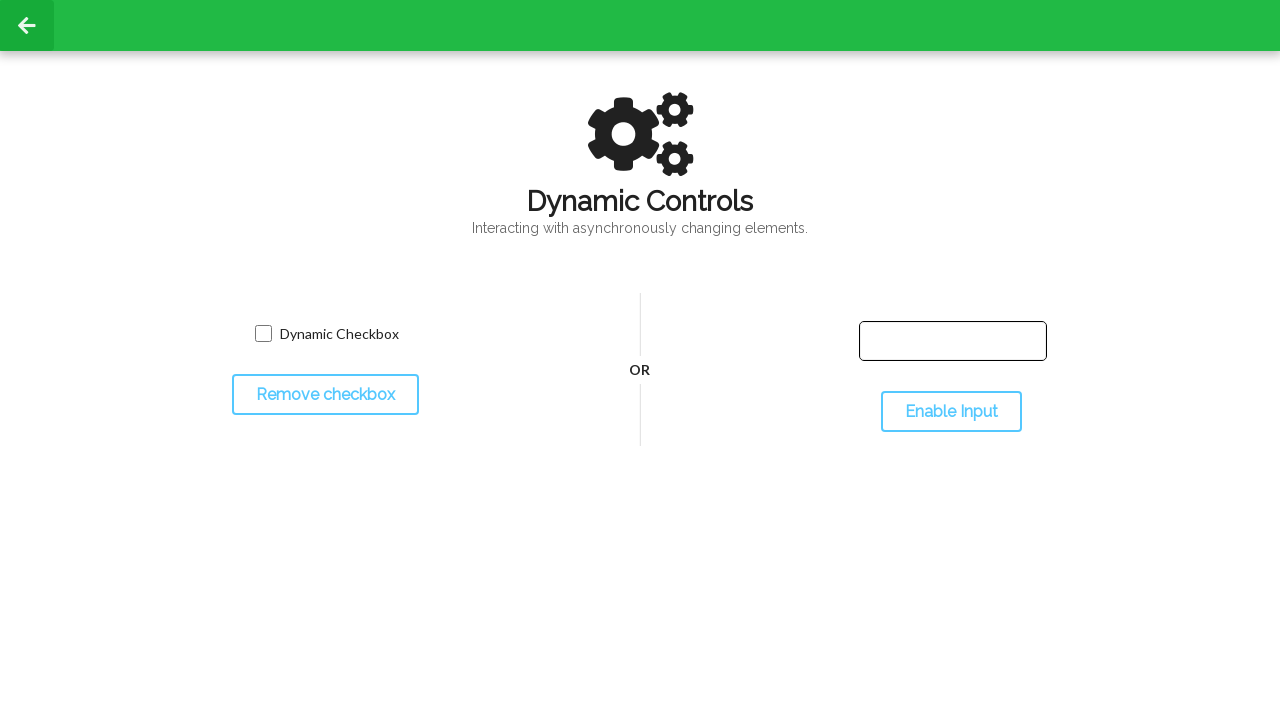

Verified checkbox is initially visible
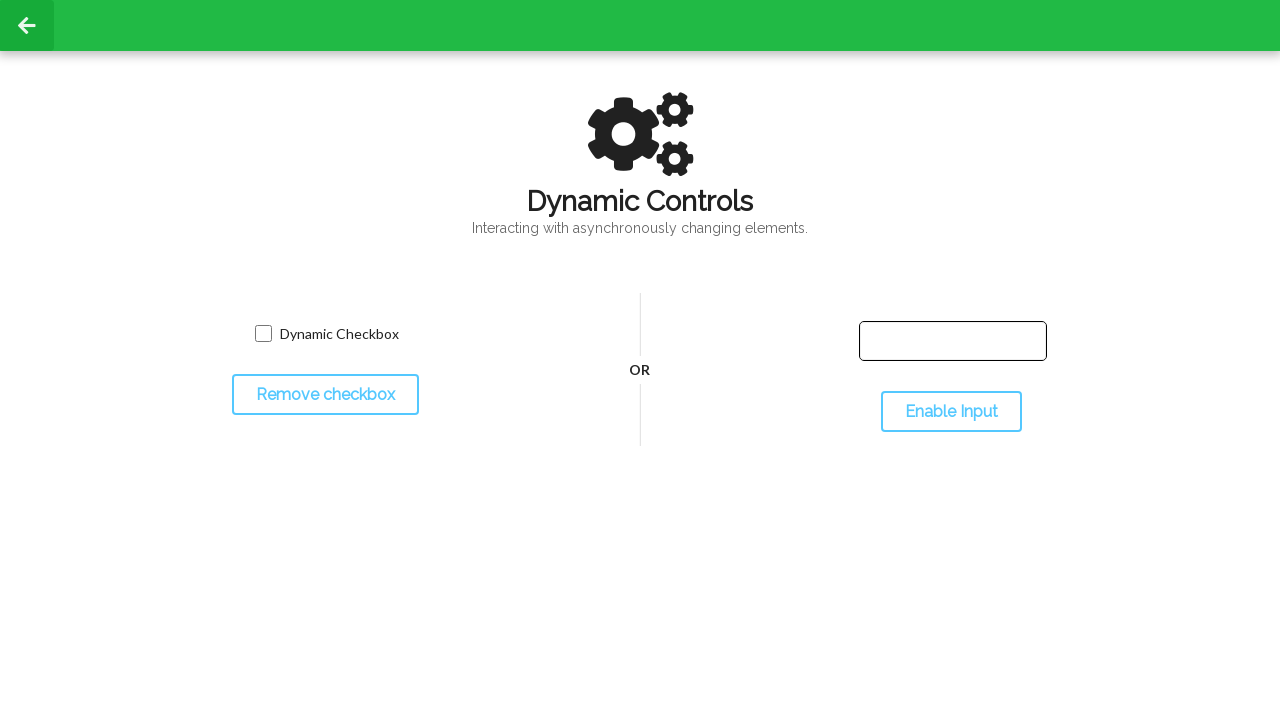

Clicked toggle button to hide checkbox at (325, 395) on #toggleCheckbox
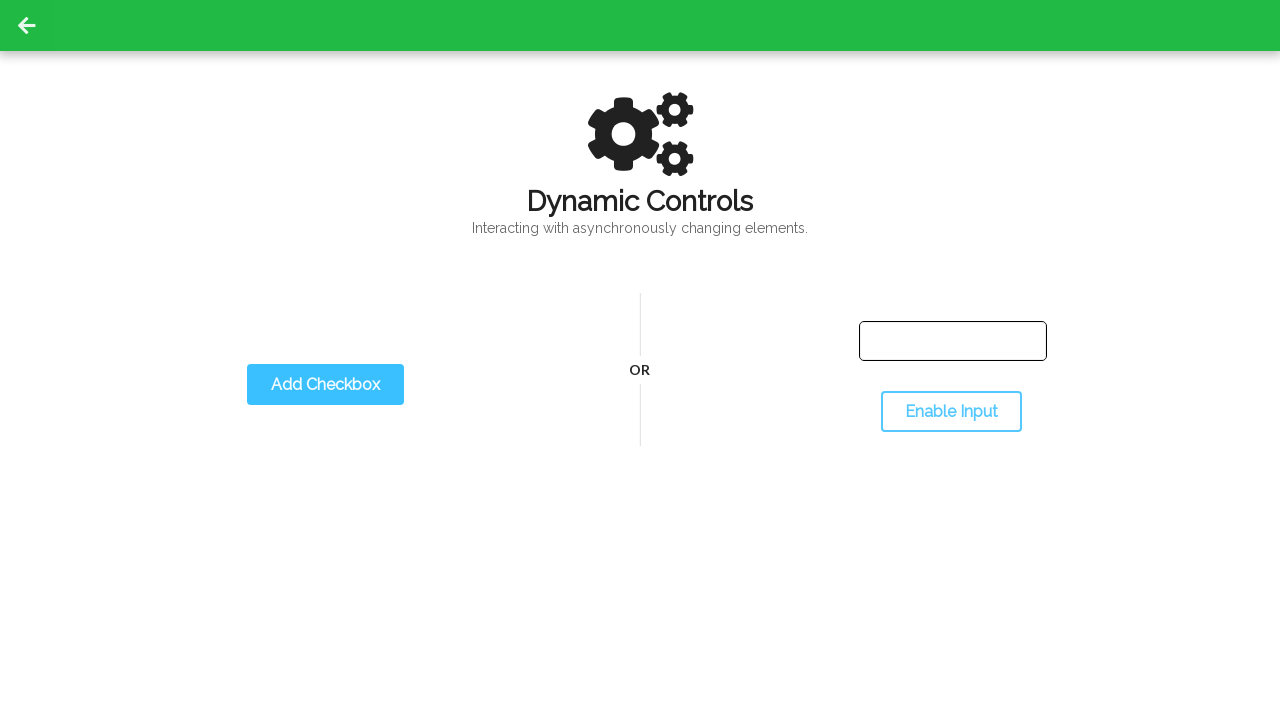

Verified checkbox is now hidden after toggling
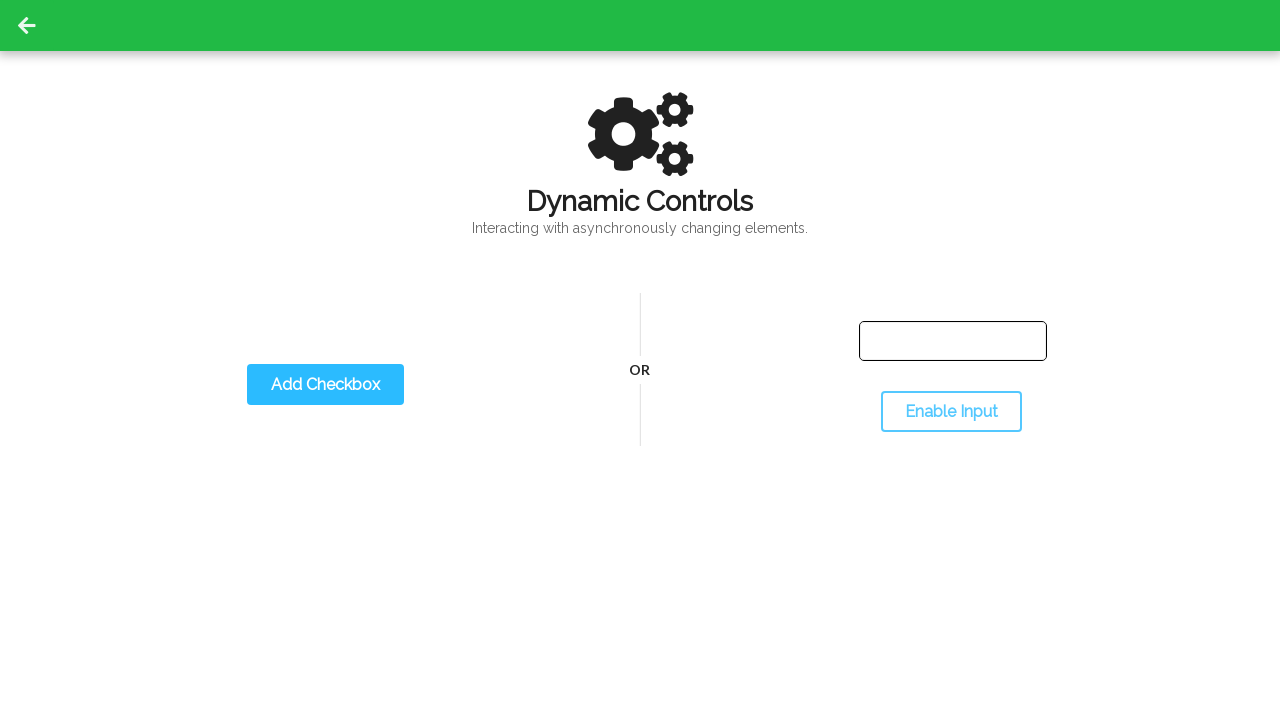

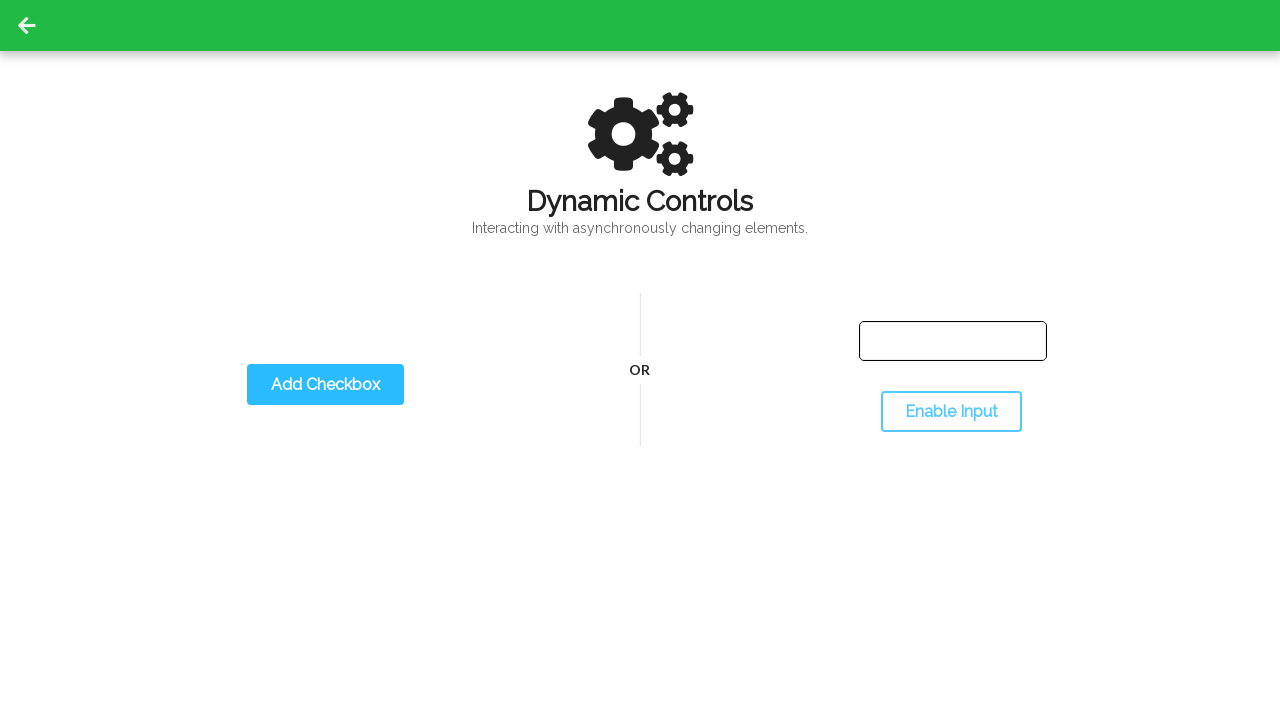